Tests registration form by filling in first name, last name, and email fields, then submitting the form and verifying the success message

Starting URL: http://suninjuly.github.io/registration1.html

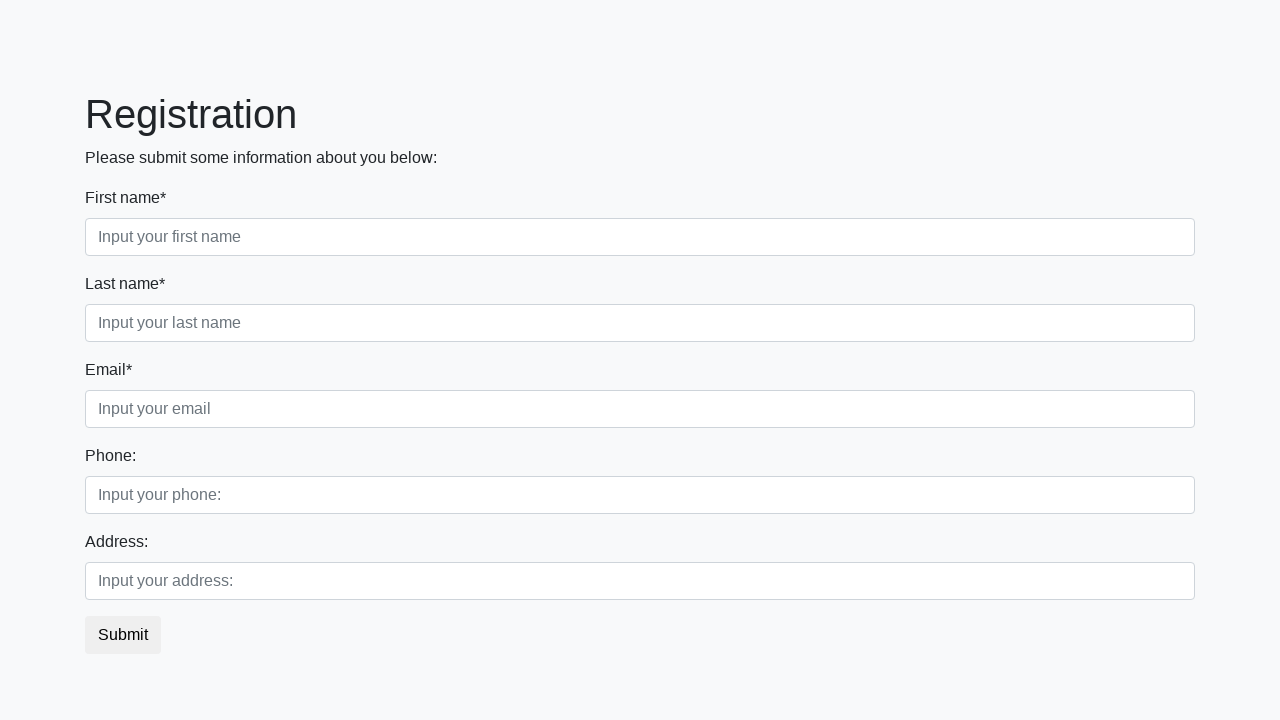

Filled first name field with 'Ivan' on input:first-of-type
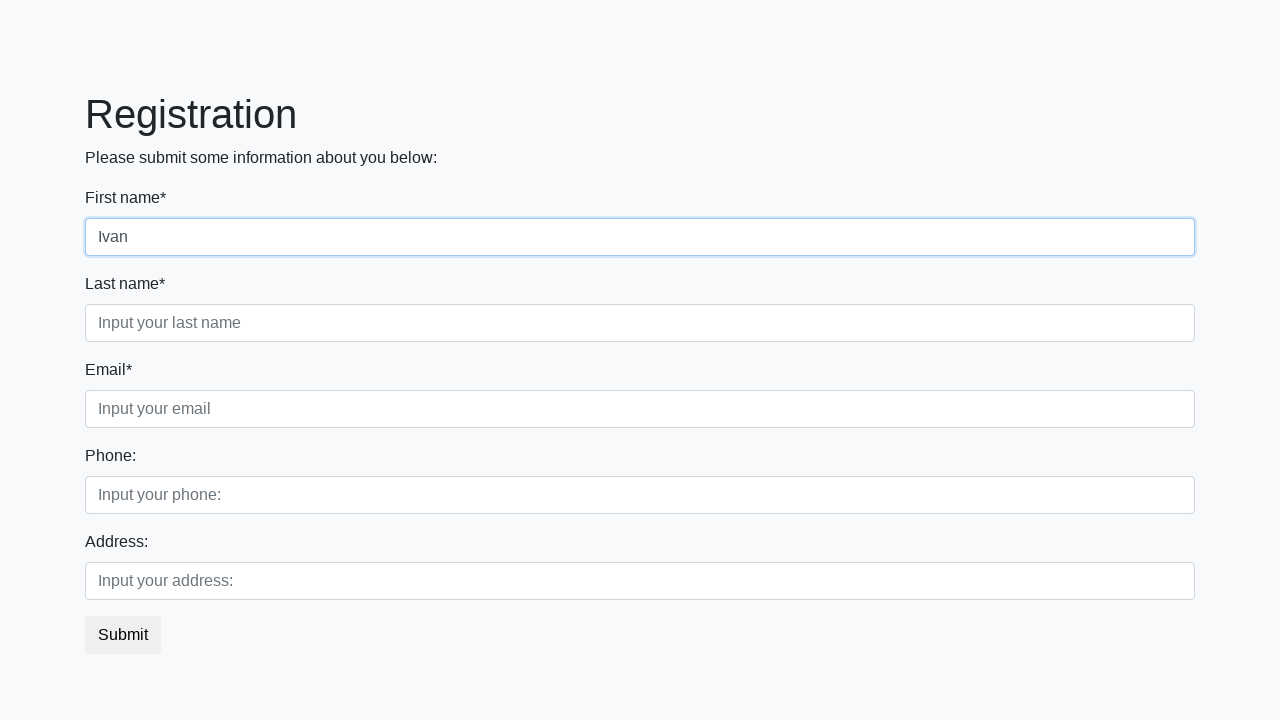

Filled last name field with 'Petrov' on input[placeholder="Input your last name"]
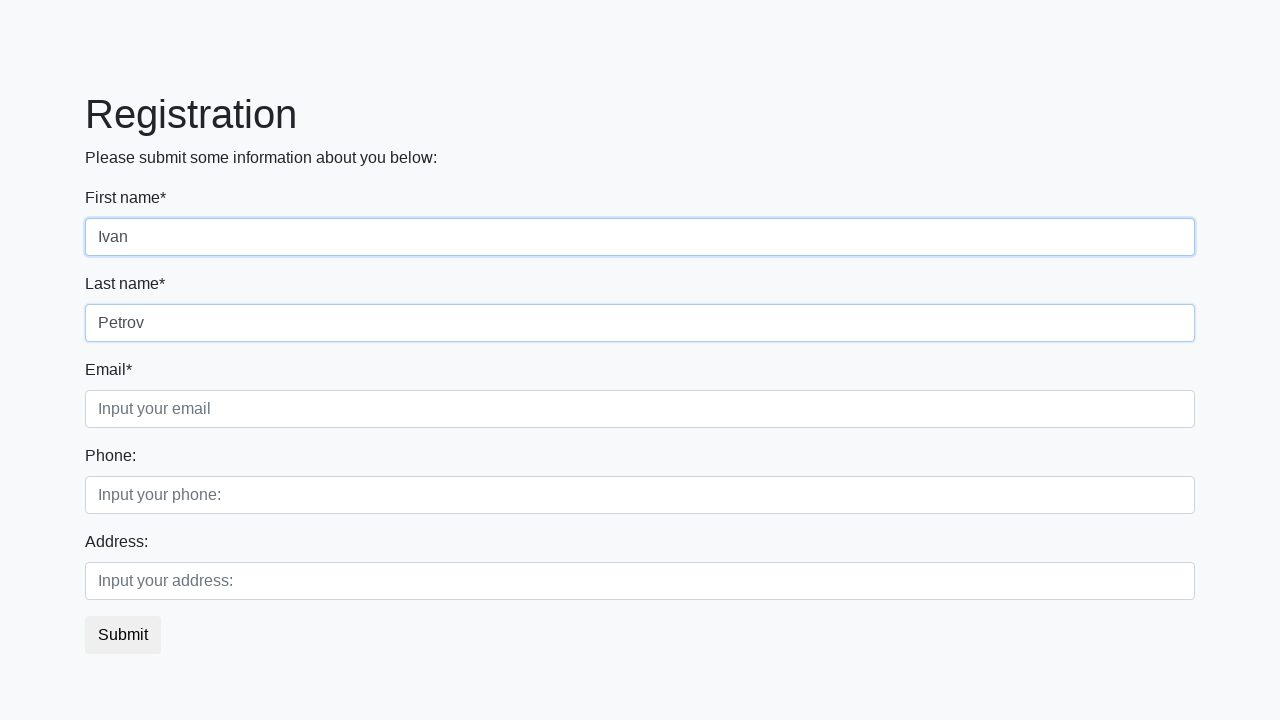

Filled email field with 'test@pochta.com' on .form-control.third
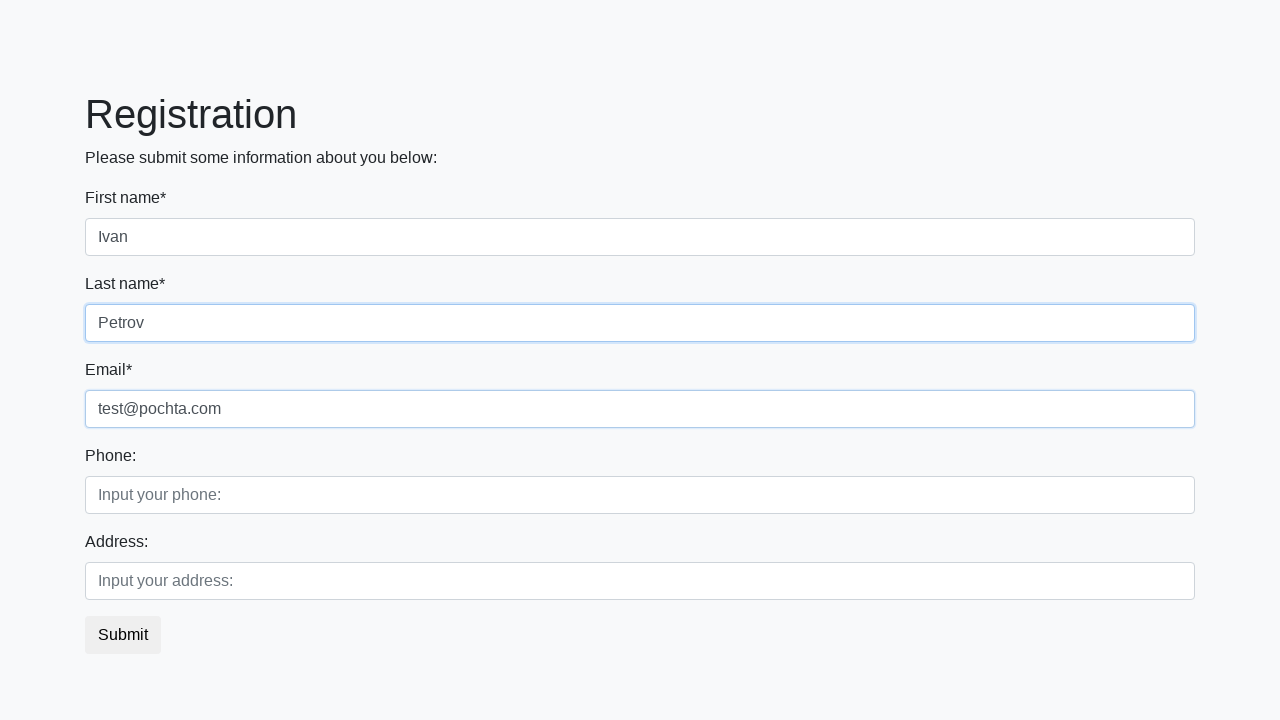

Clicked submit button to register at (123, 635) on button.btn
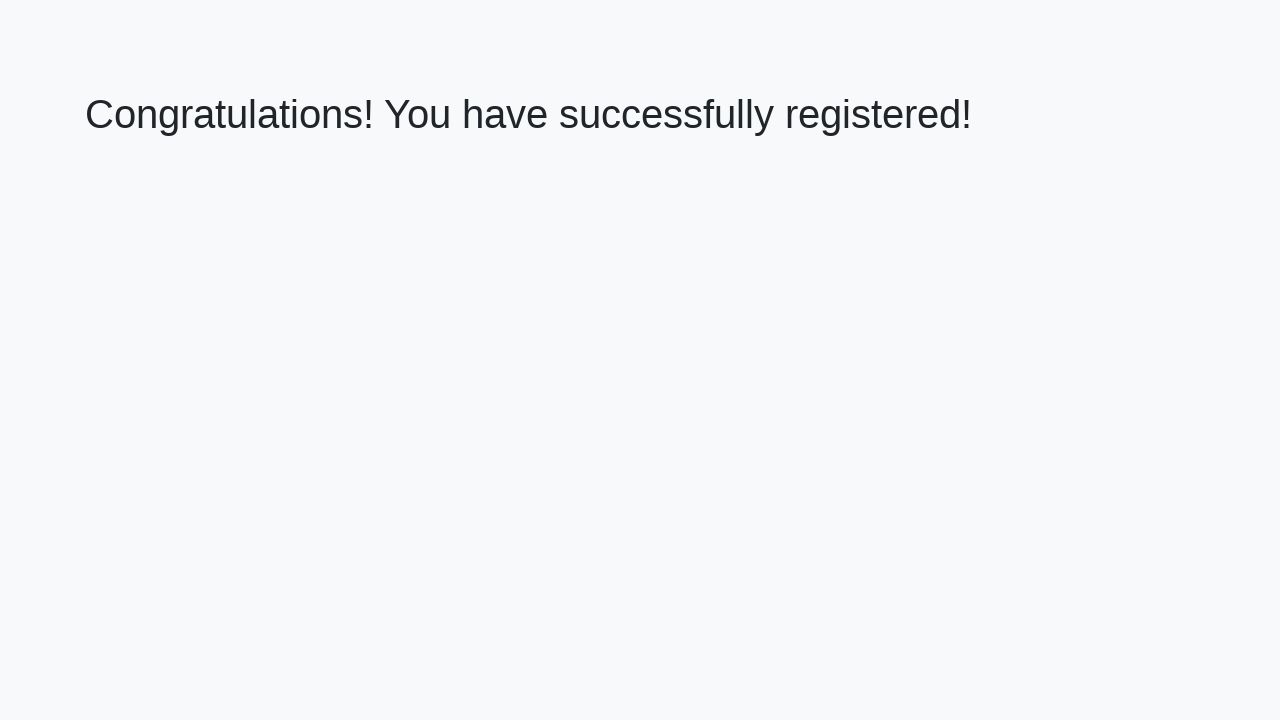

Success page loaded with h1 heading
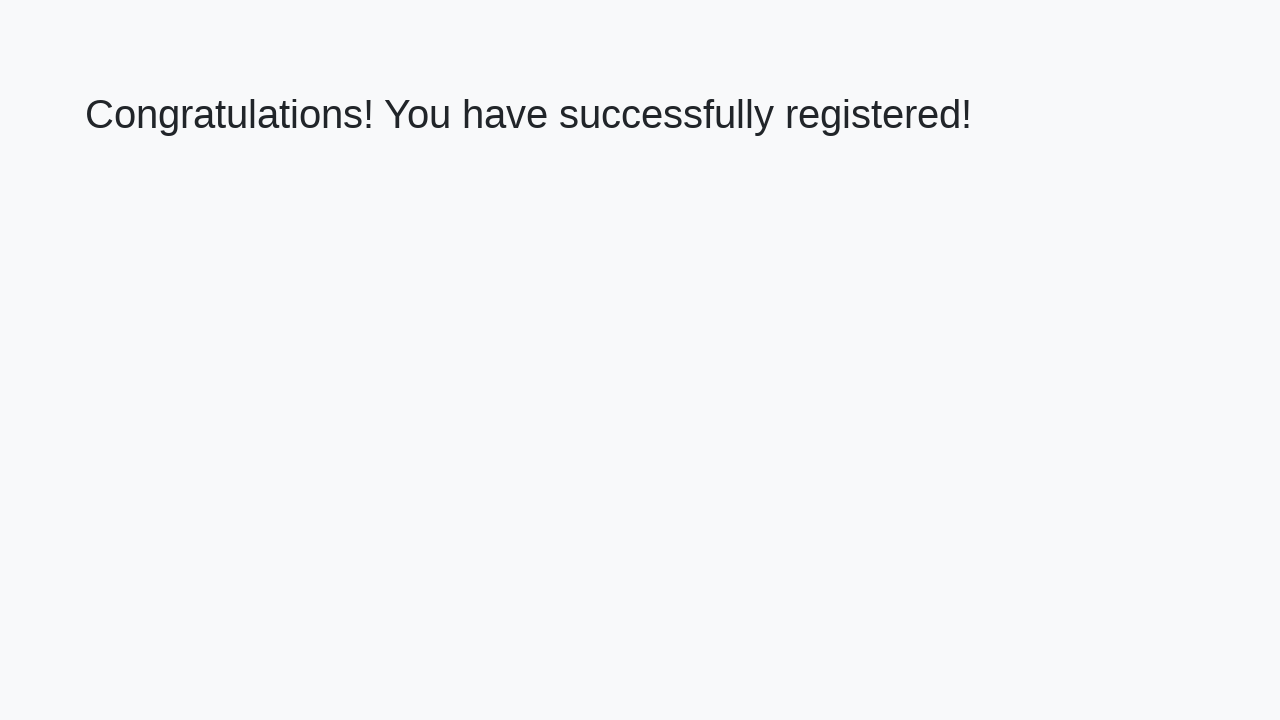

Retrieved success message: 'Congratulations! You have successfully registered!'
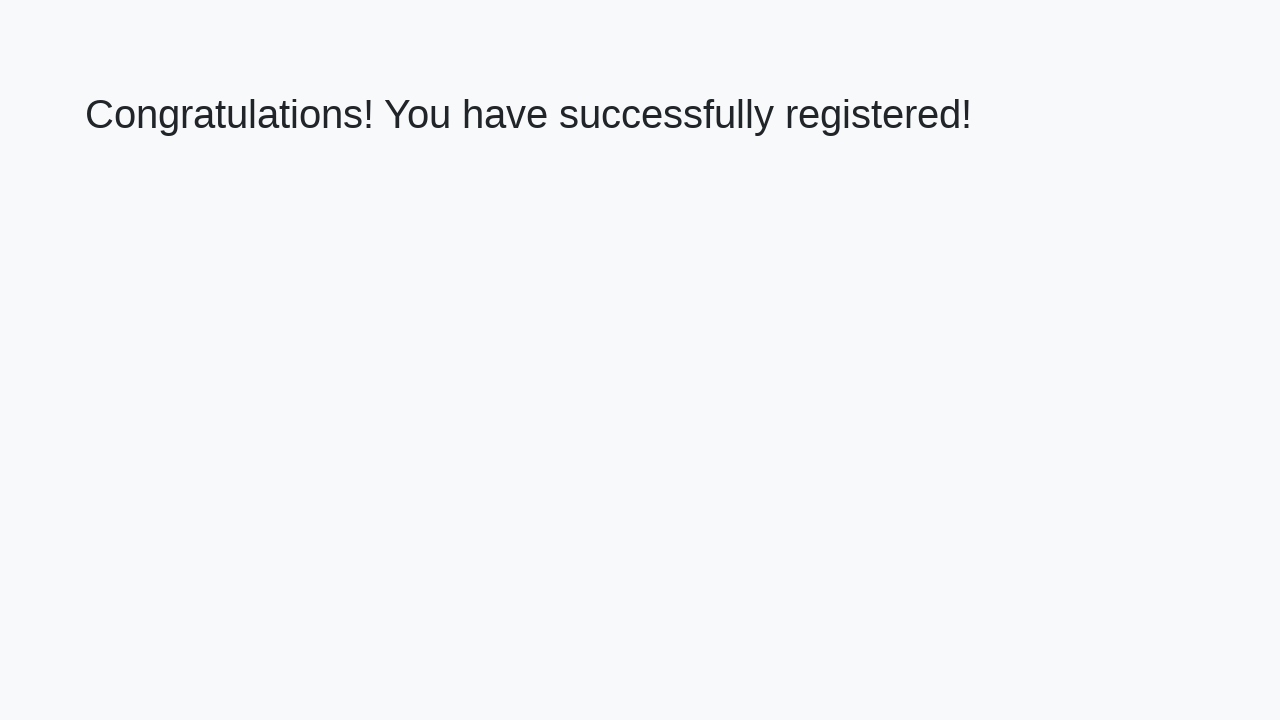

Verified success message is correct
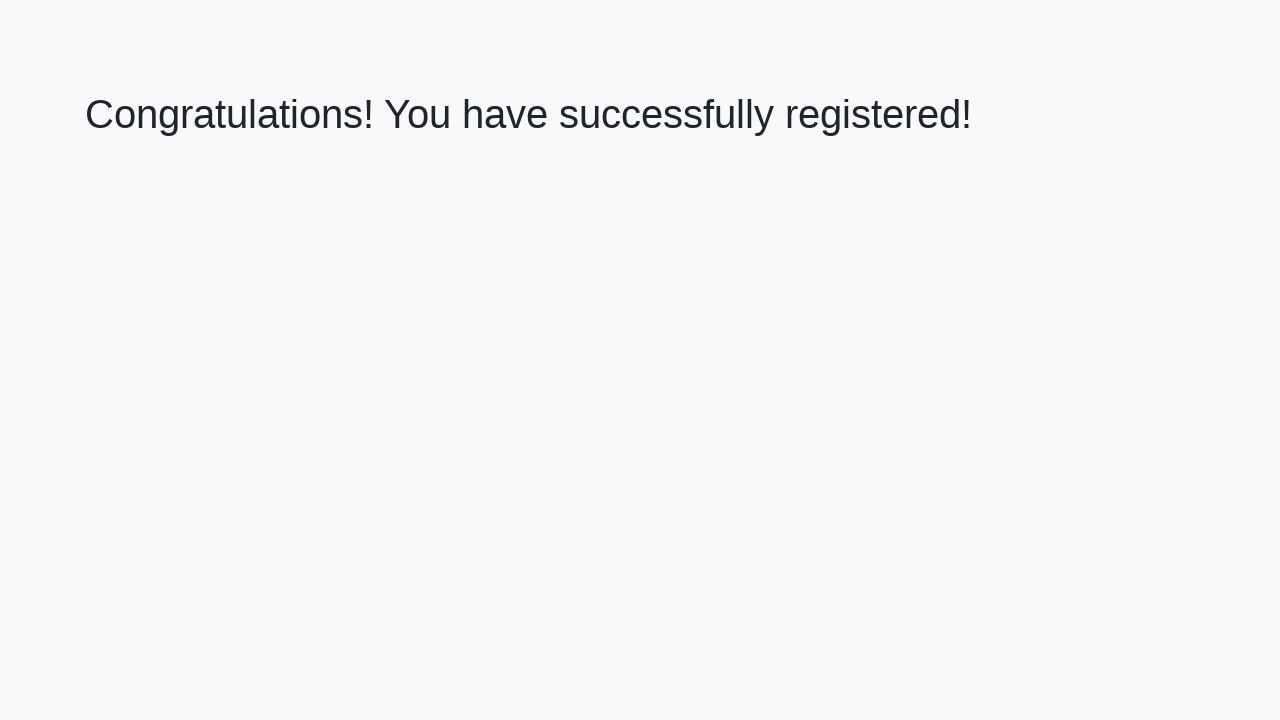

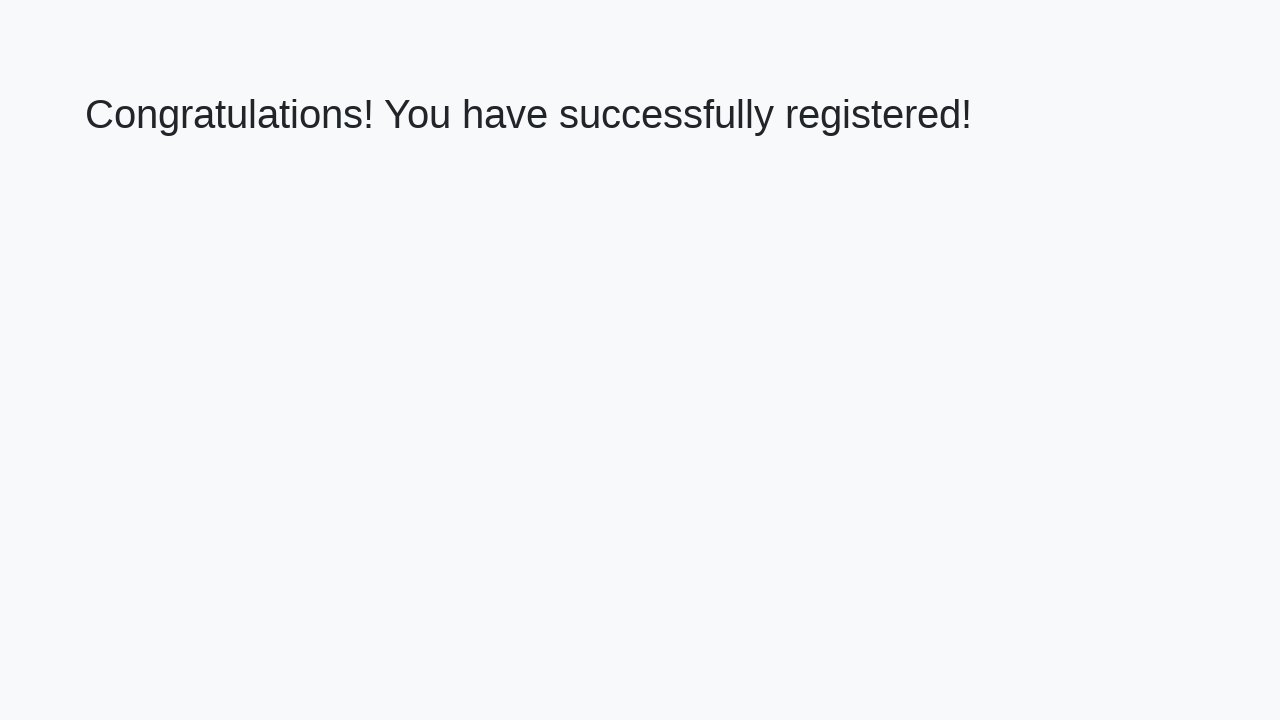